Tests ANZ bank's borrowing calculator by entering minimal living expenses to trigger an error message, then entering additional expense values and validating they persist in the form

Starting URL: https://www.anz.com.au/personal/home-loans/calculators-tools/much-borrow/

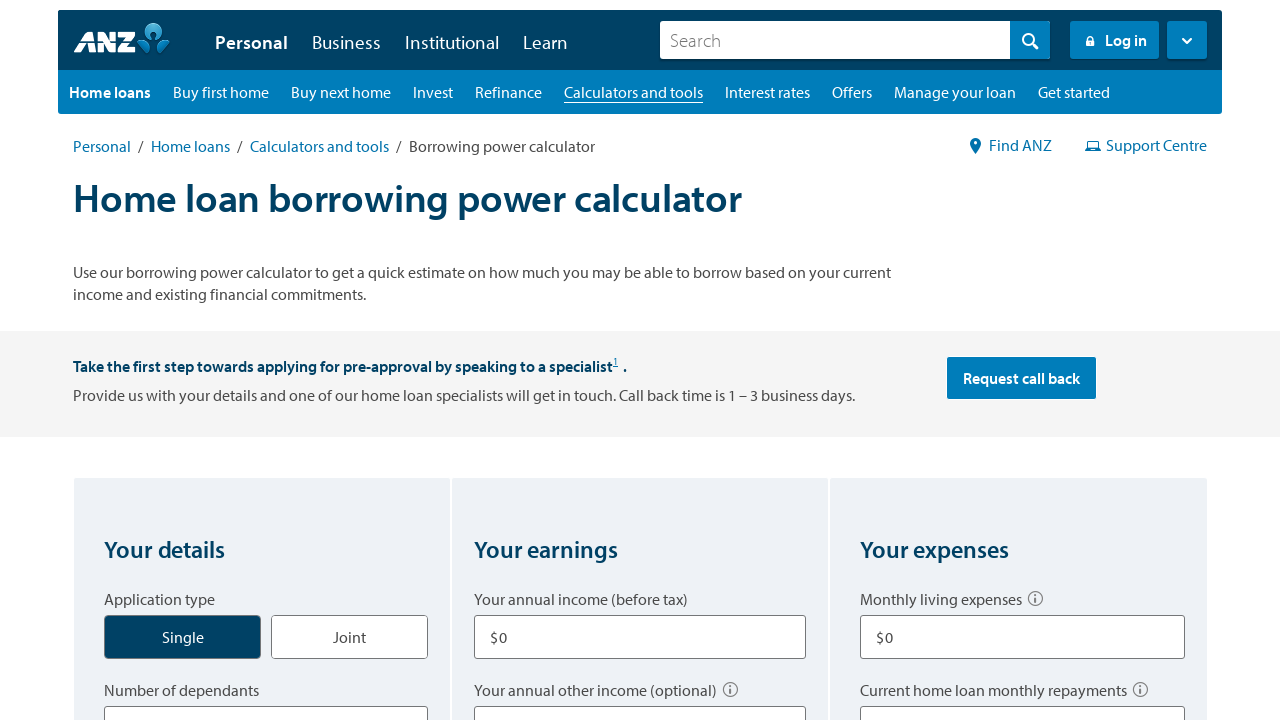

Waited for page to reach networkidle state
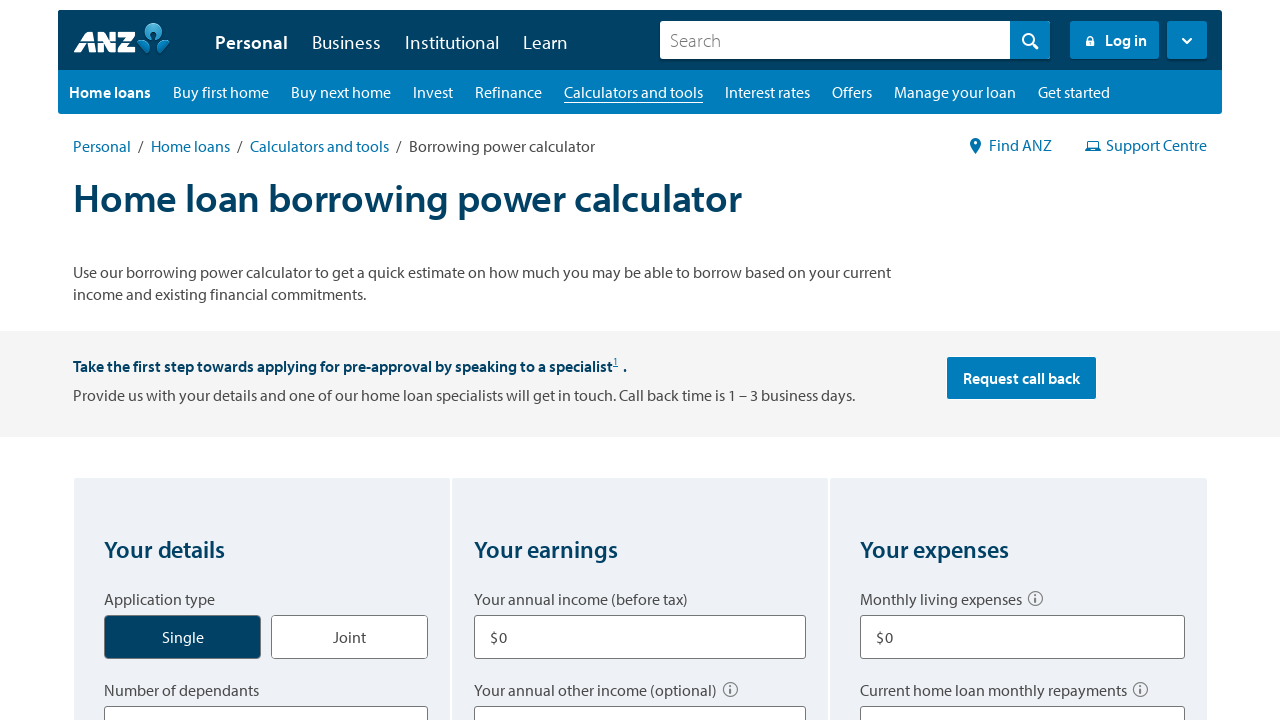

Waited additional 2000ms for page to stabilize
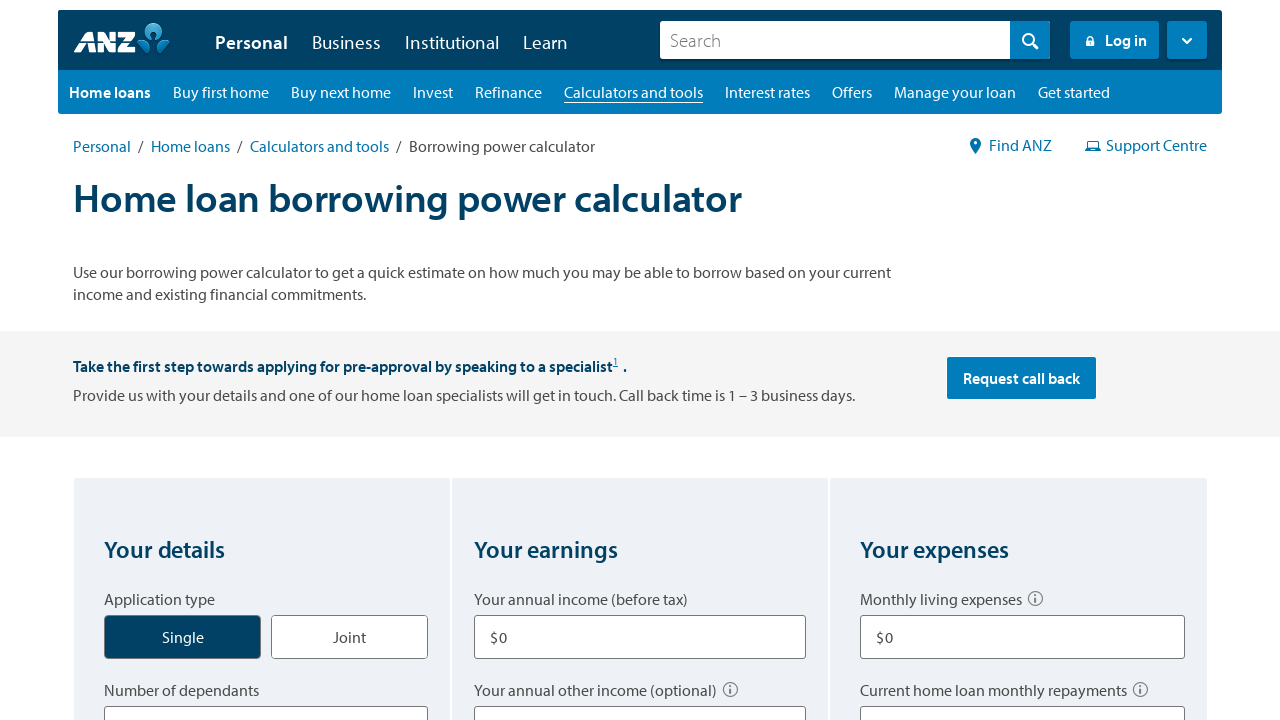

Clicked on minimal living expenses field at (1022, 637) on #expenses
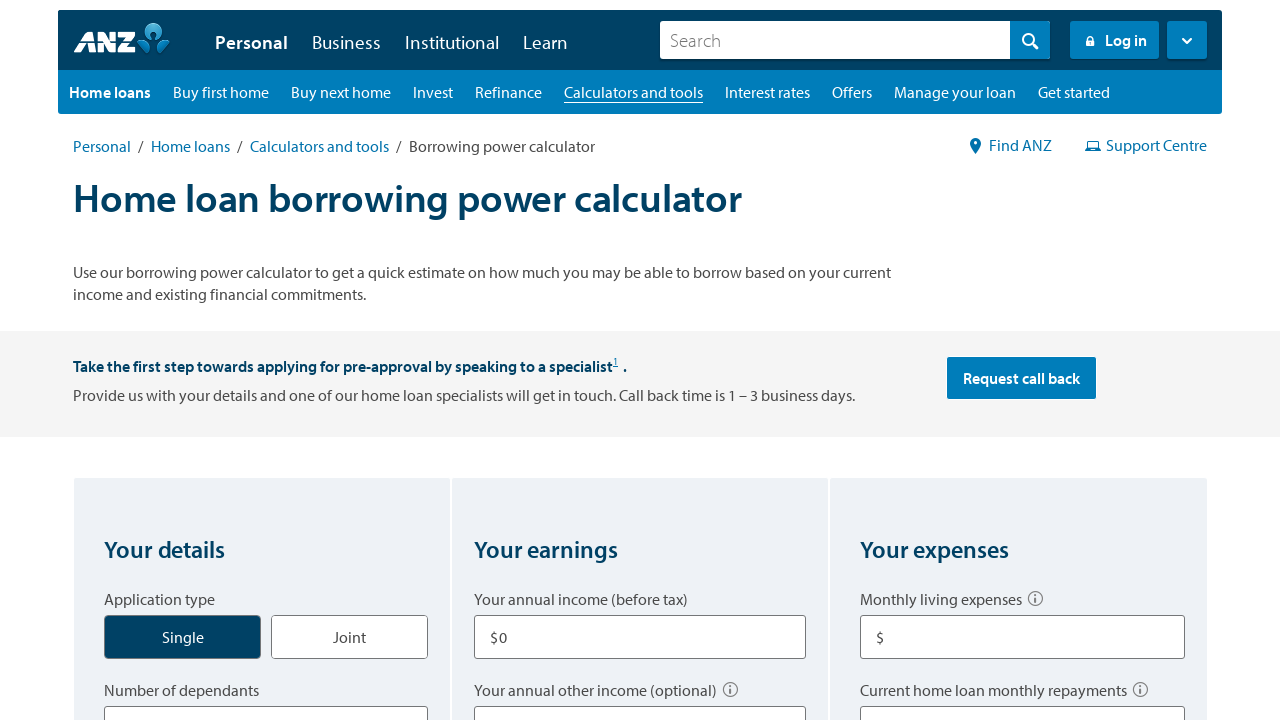

Entered '1' in minimal living expenses field to trigger error on #expenses
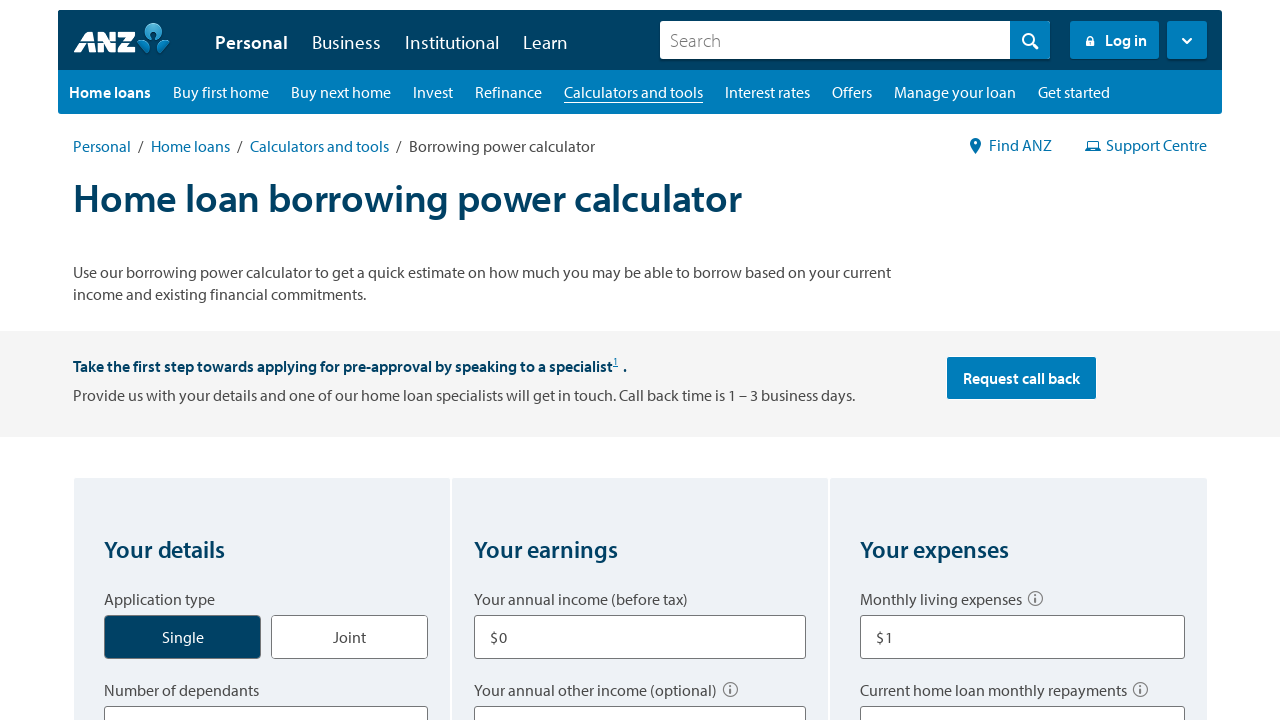

Clicked calculate button at (640, 361) on .btn--borrow__calculate
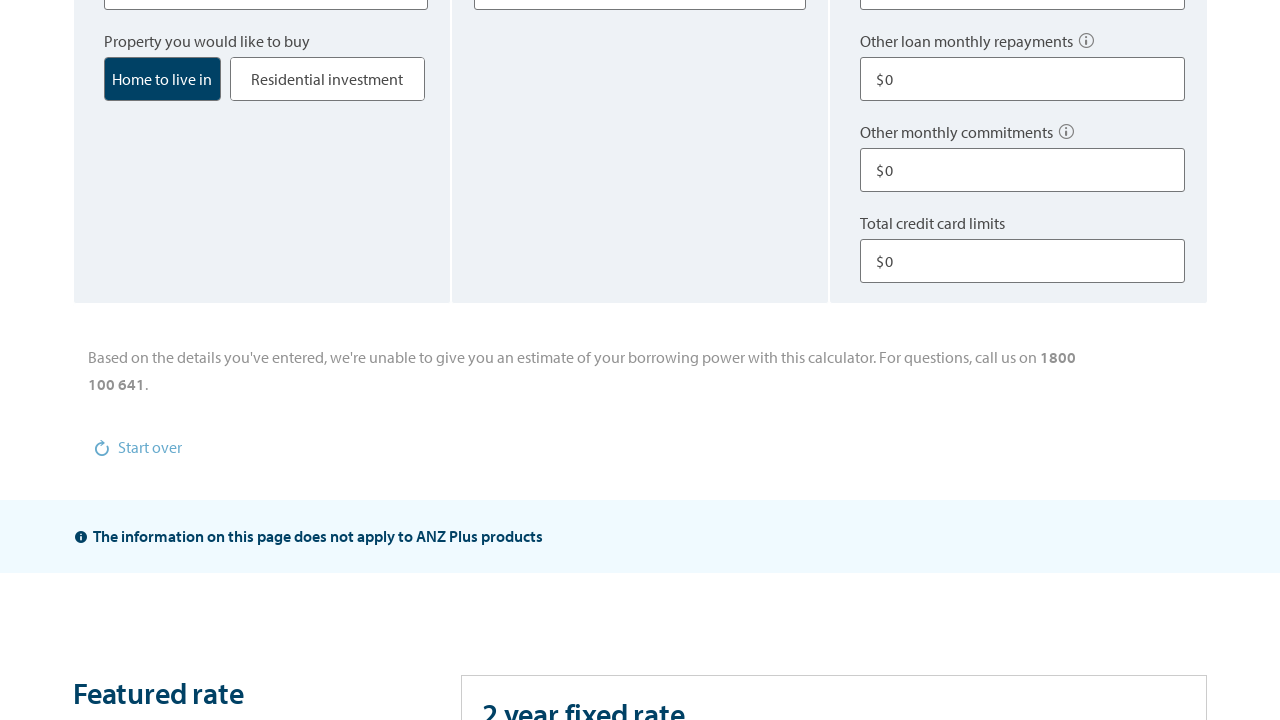

Error message appeared on page
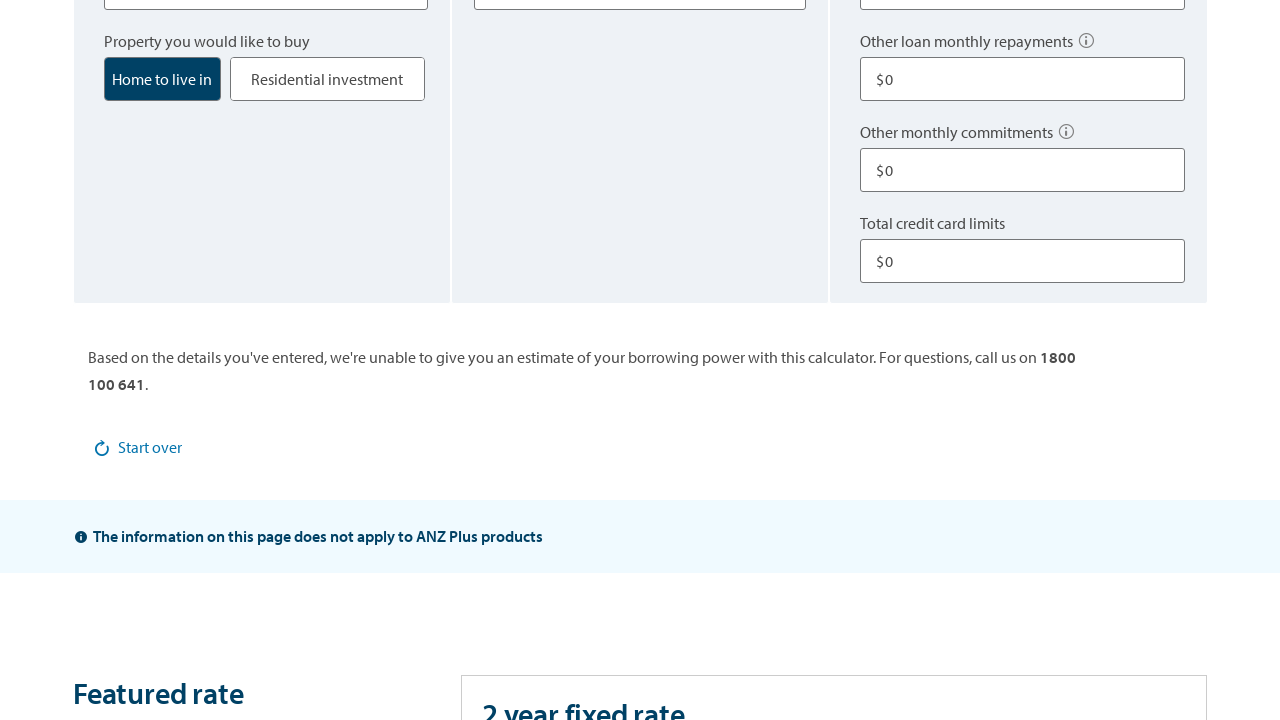

Retrieved error message text: '
                    Based on the details you've entered, we're unable to give you an estimate of your borrowing power with this calculator. For questions, call us on 1800 100 641.
                    
                '
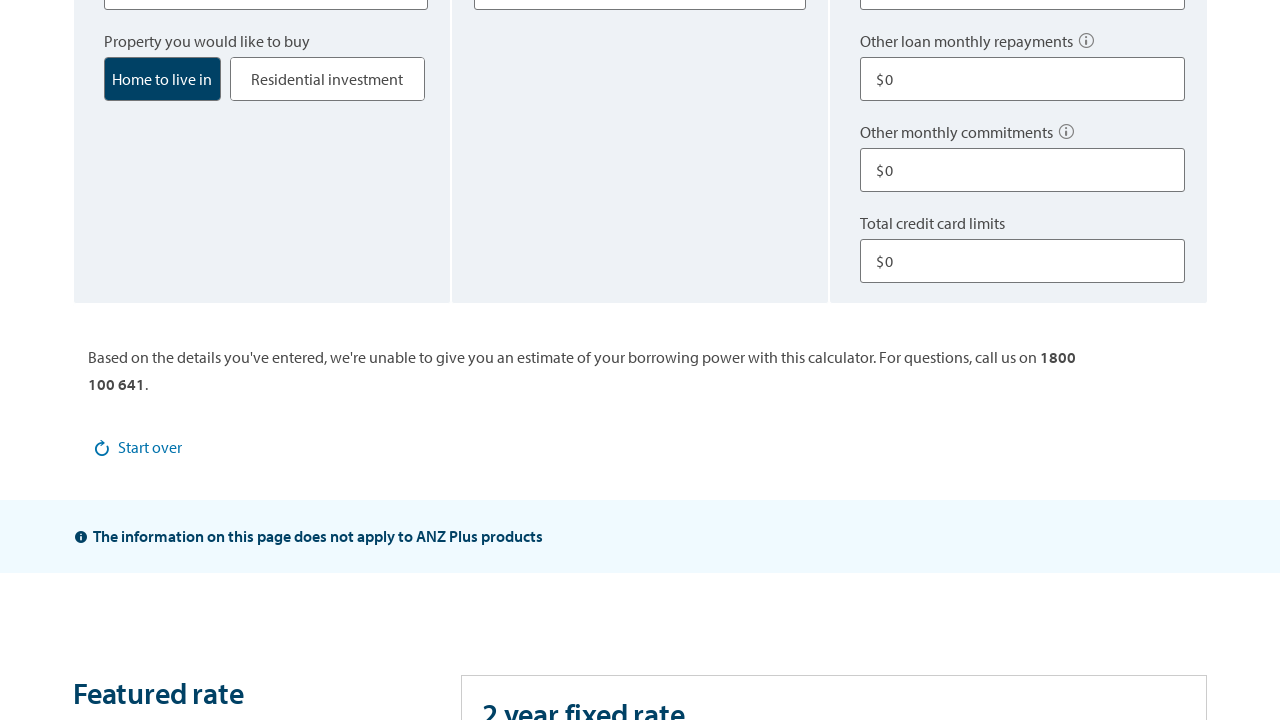

Clicked on home loans field at (1022, 23) on #homeloans
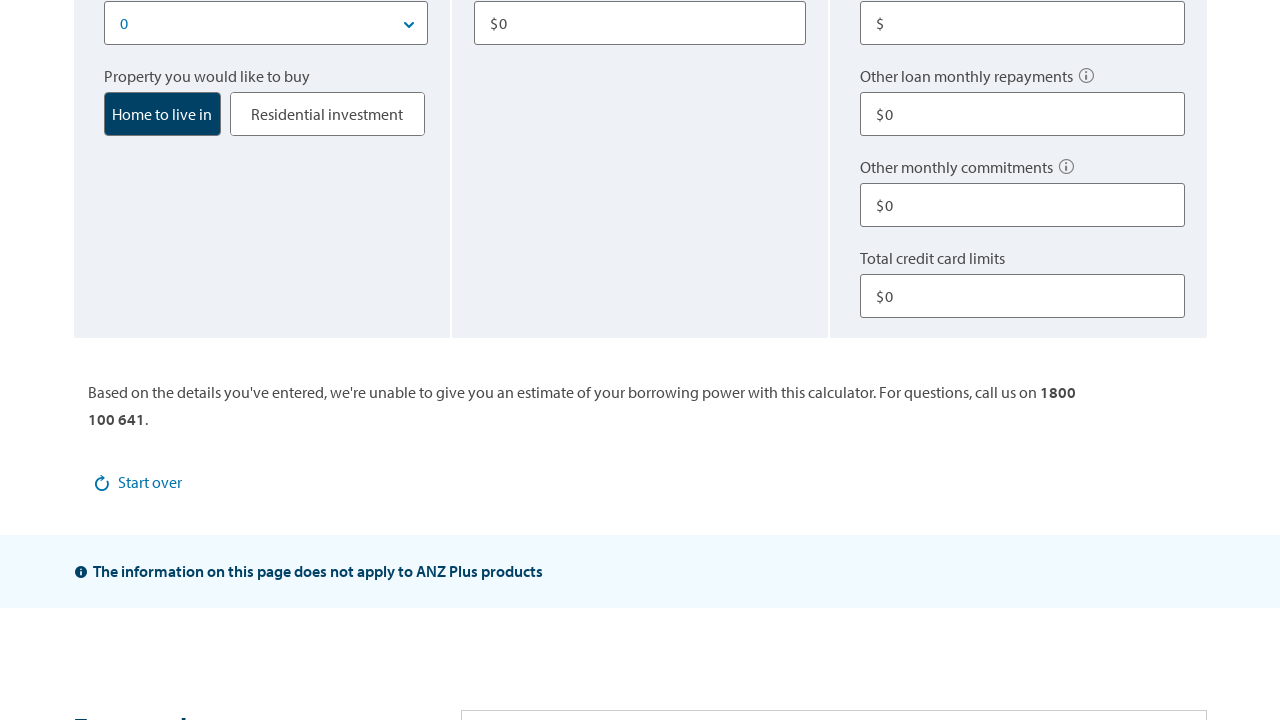

Entered '0' in home loans field on #homeloans
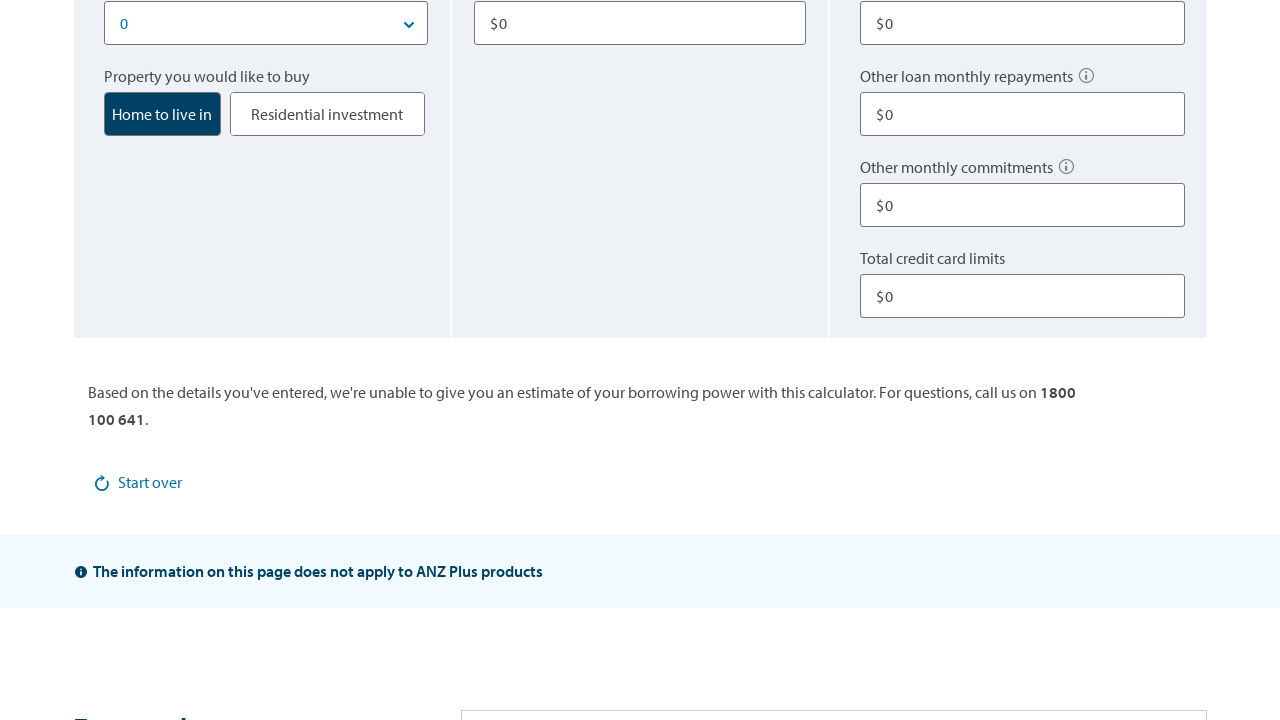

Clicked on other loans field at (1022, 114) on #otherloans
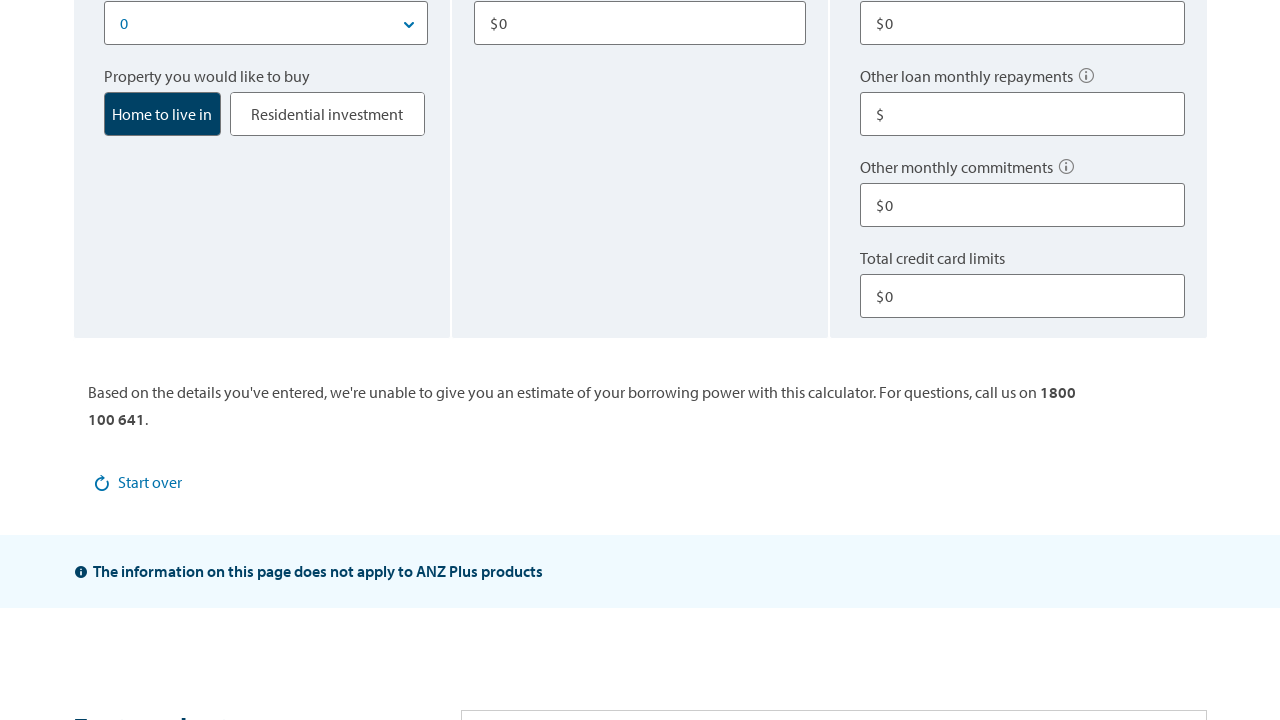

Entered '100' in other loans field on #otherloans
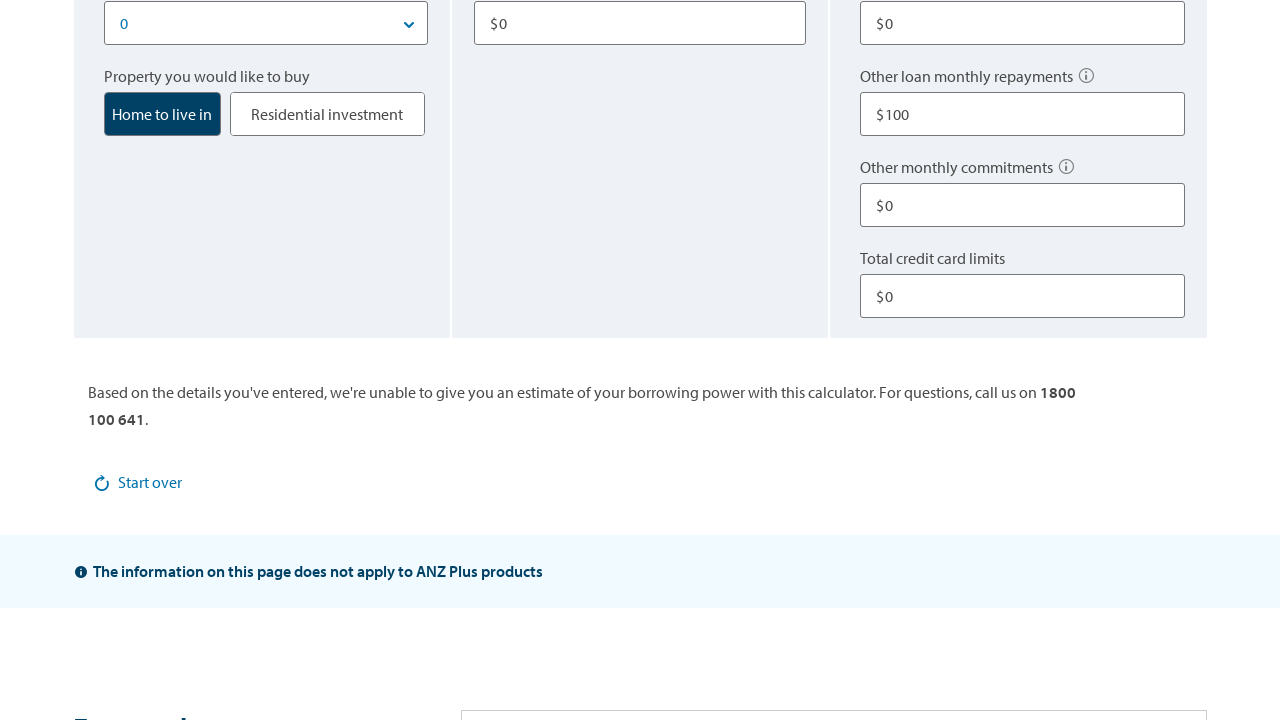

Clicked on credit card field at (1022, 296) on #credit
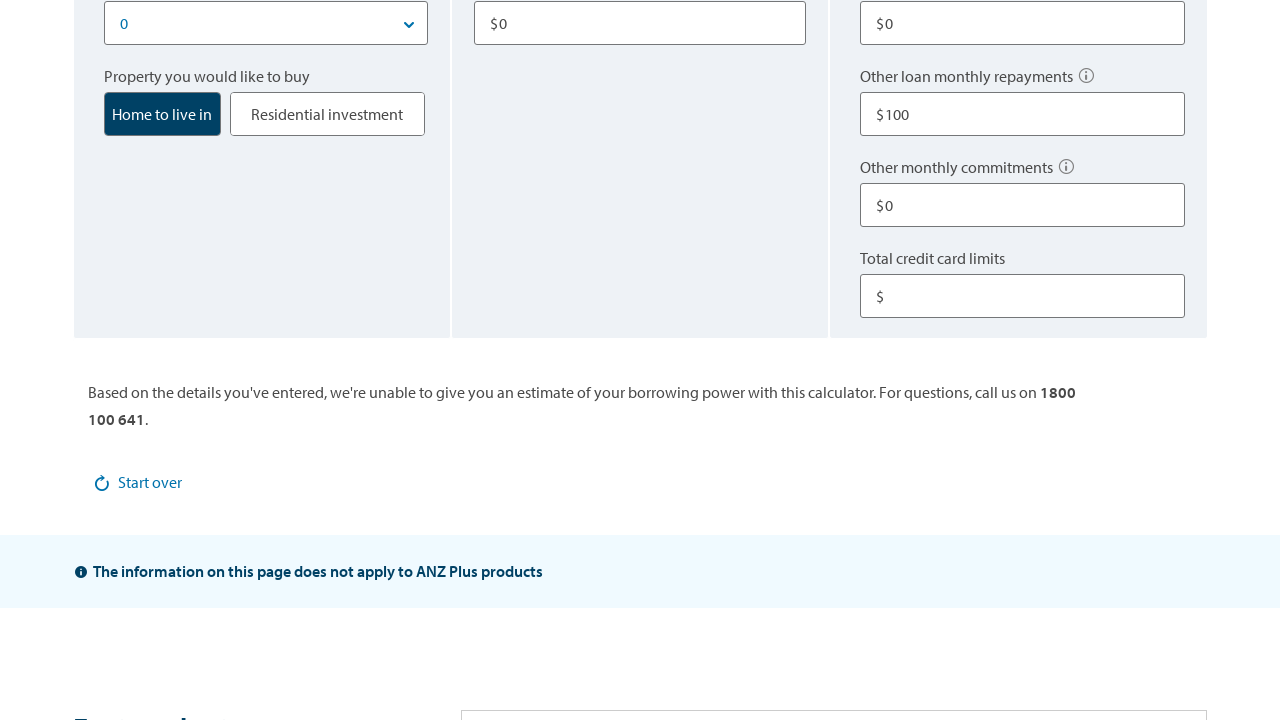

Entered '10000' in credit card field on #credit
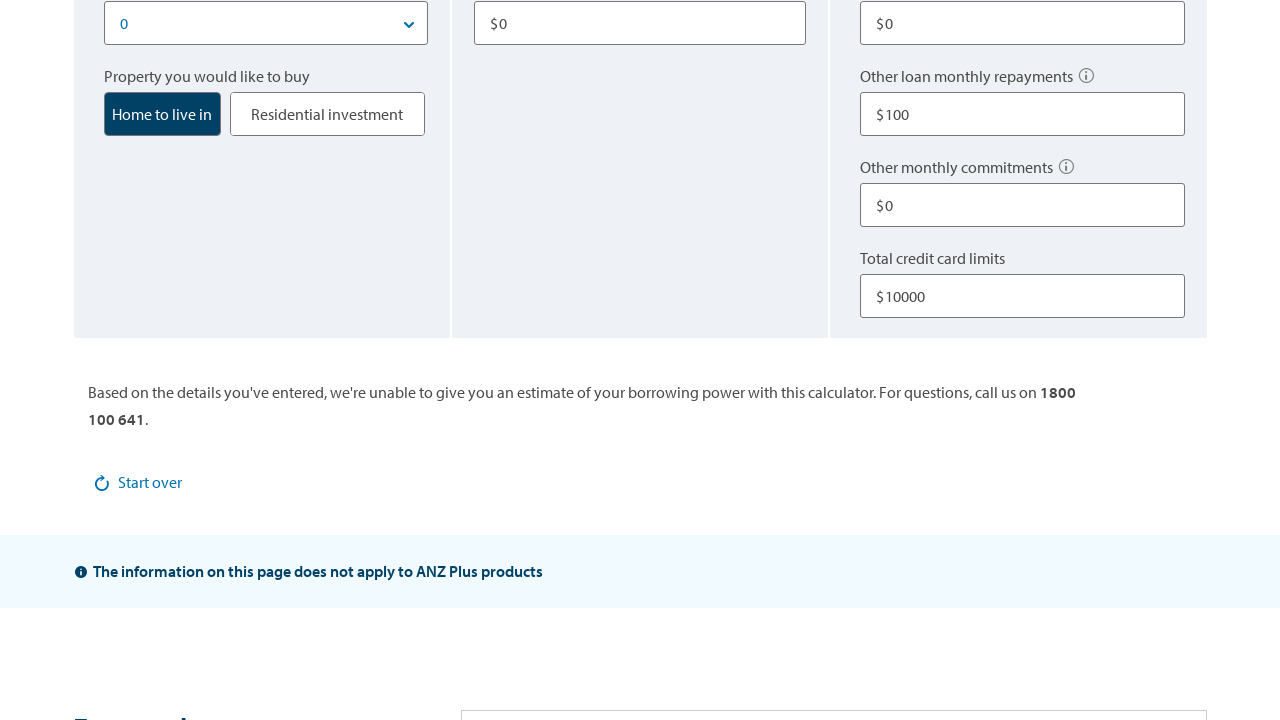

Retrieved home loans value from form: '0'
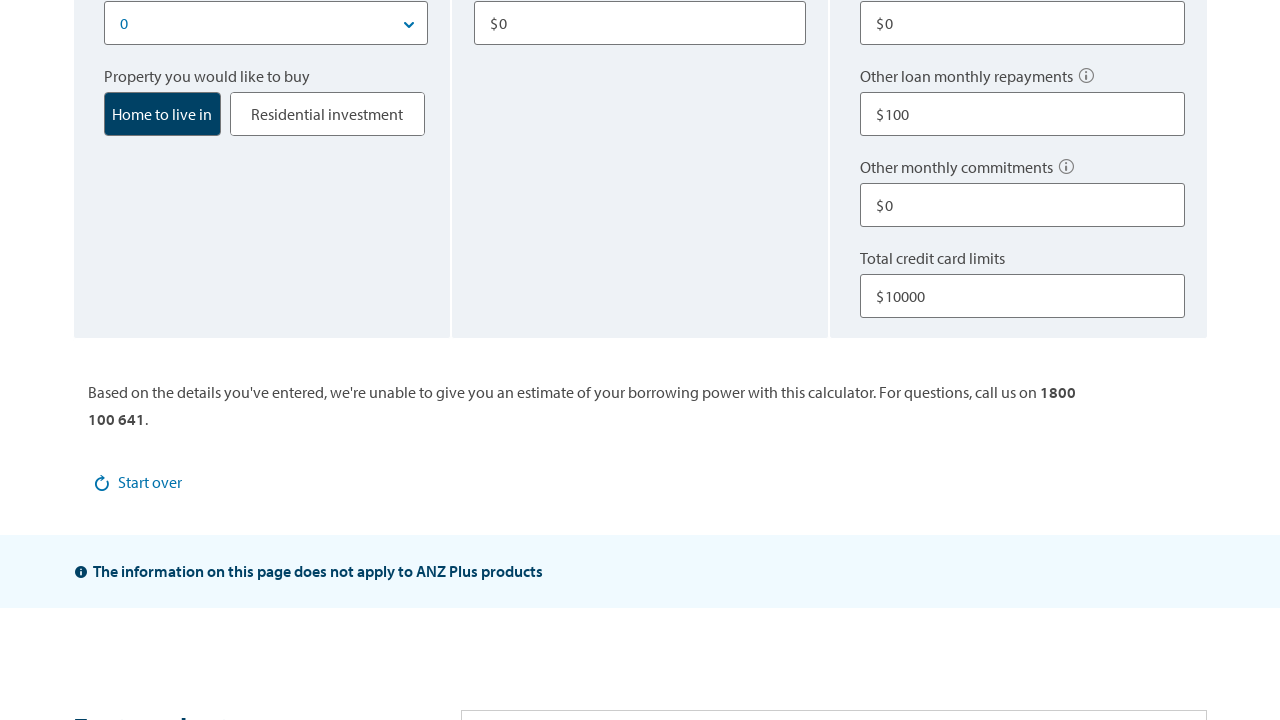

Retrieved other loans value from form: '100'
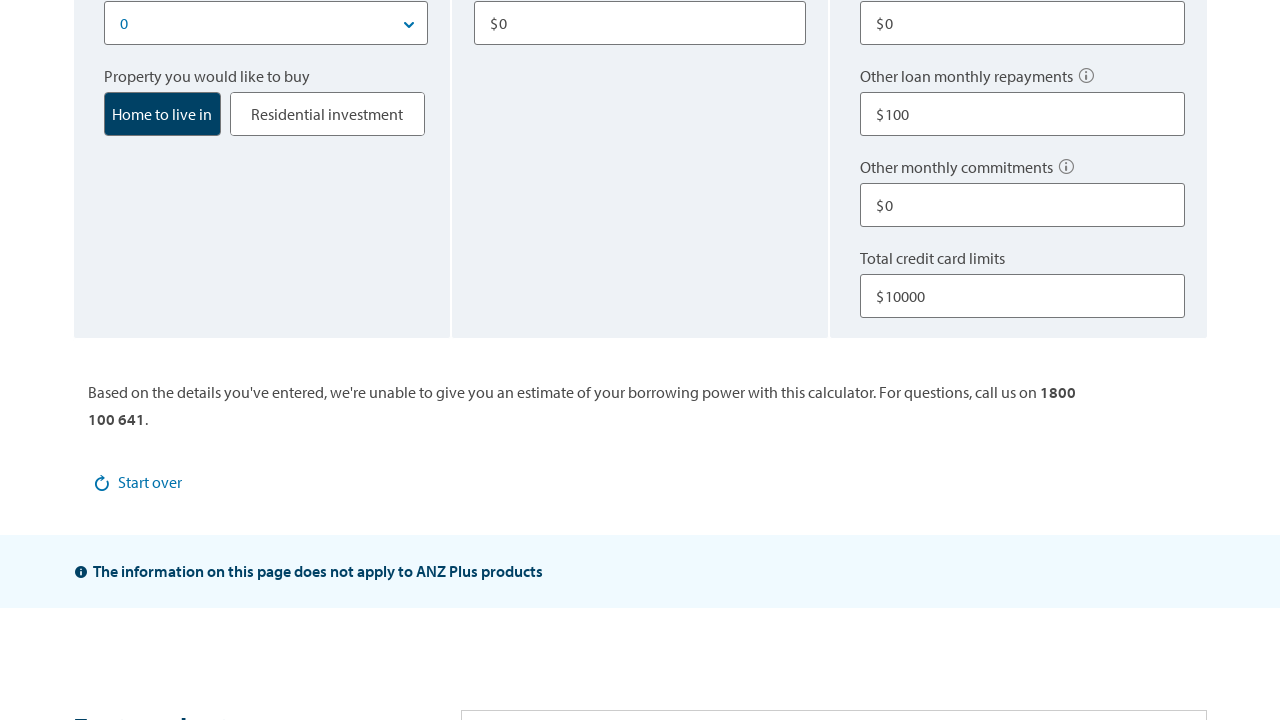

Retrieved credit card value from form: '10000'
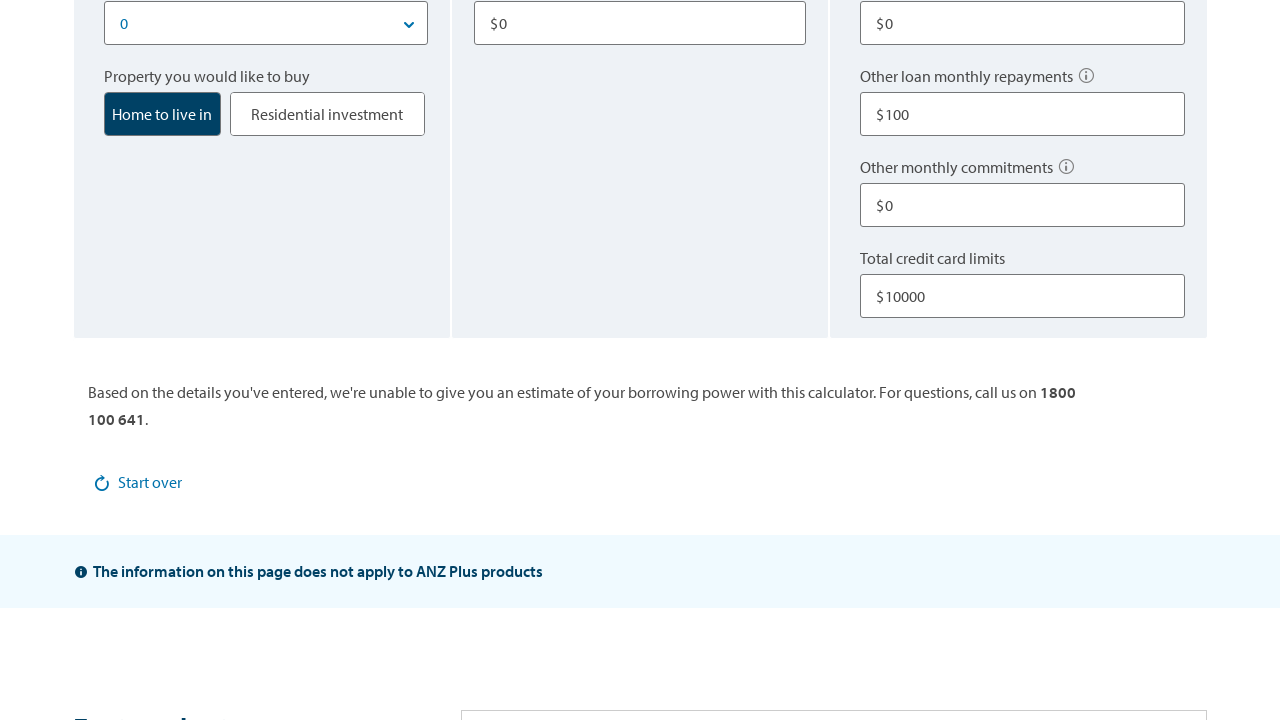

Verified application type single radio button is enabled
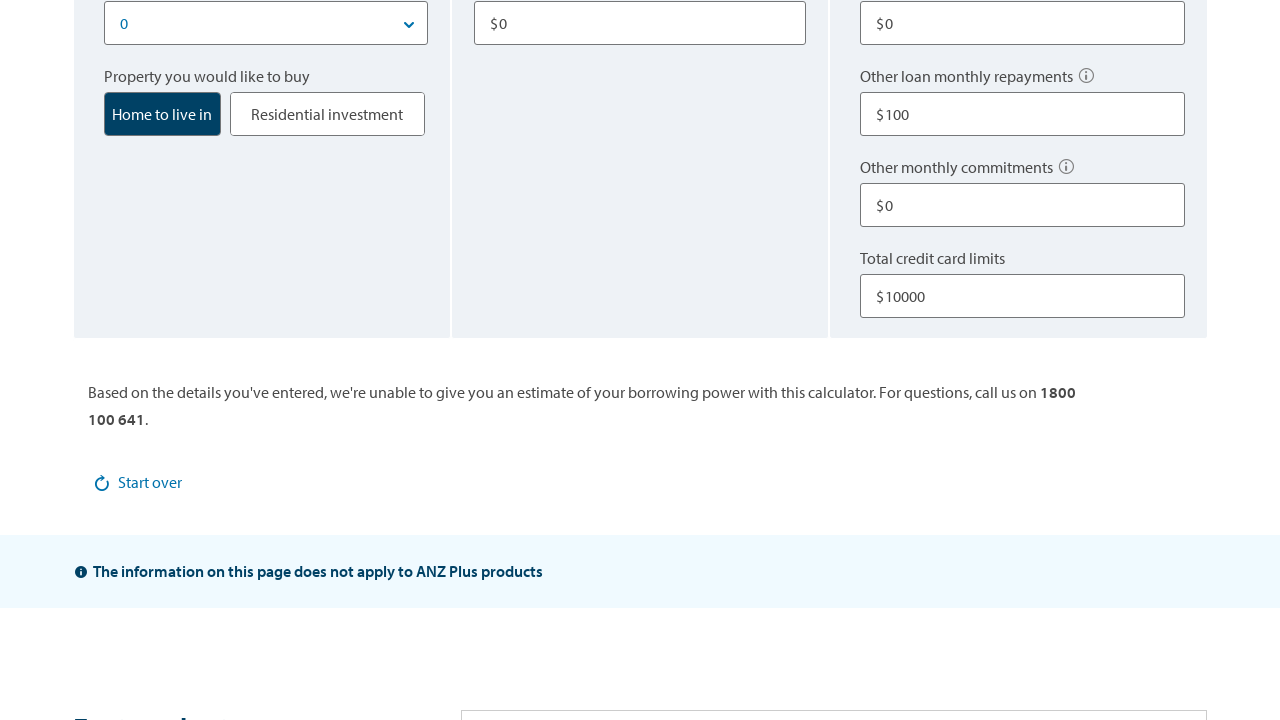

Verified borrow type home radio button is enabled
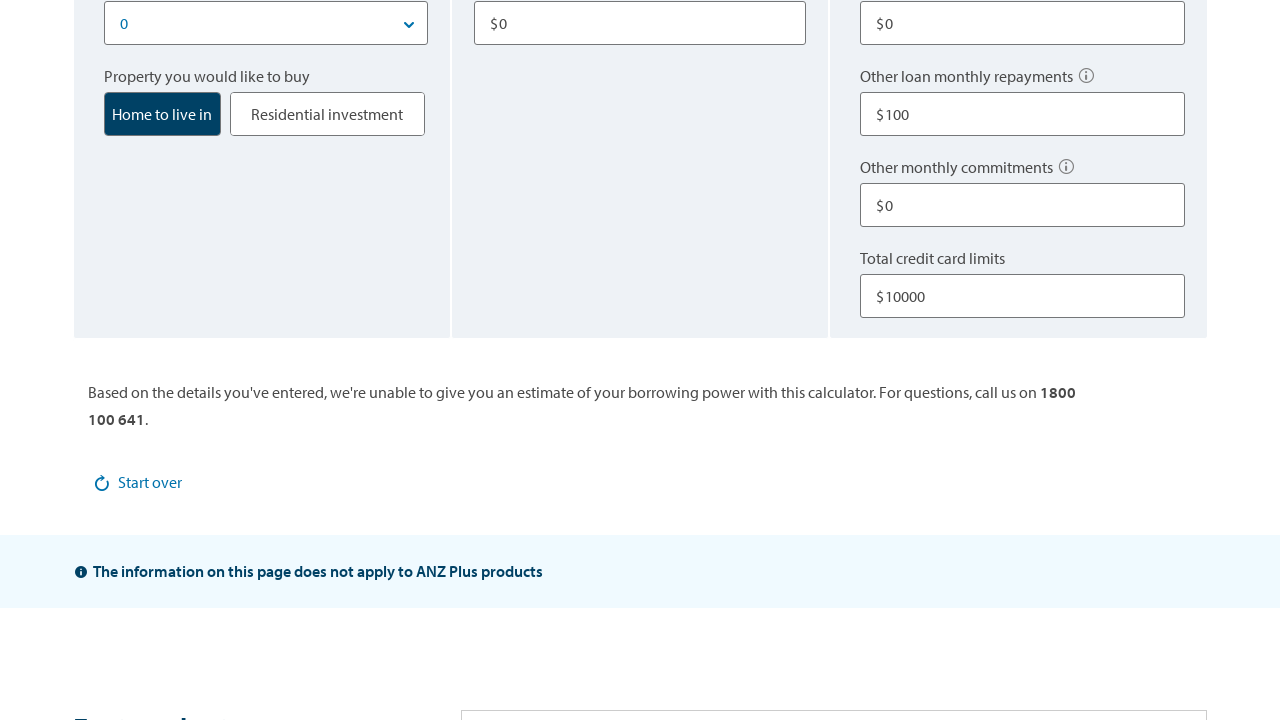

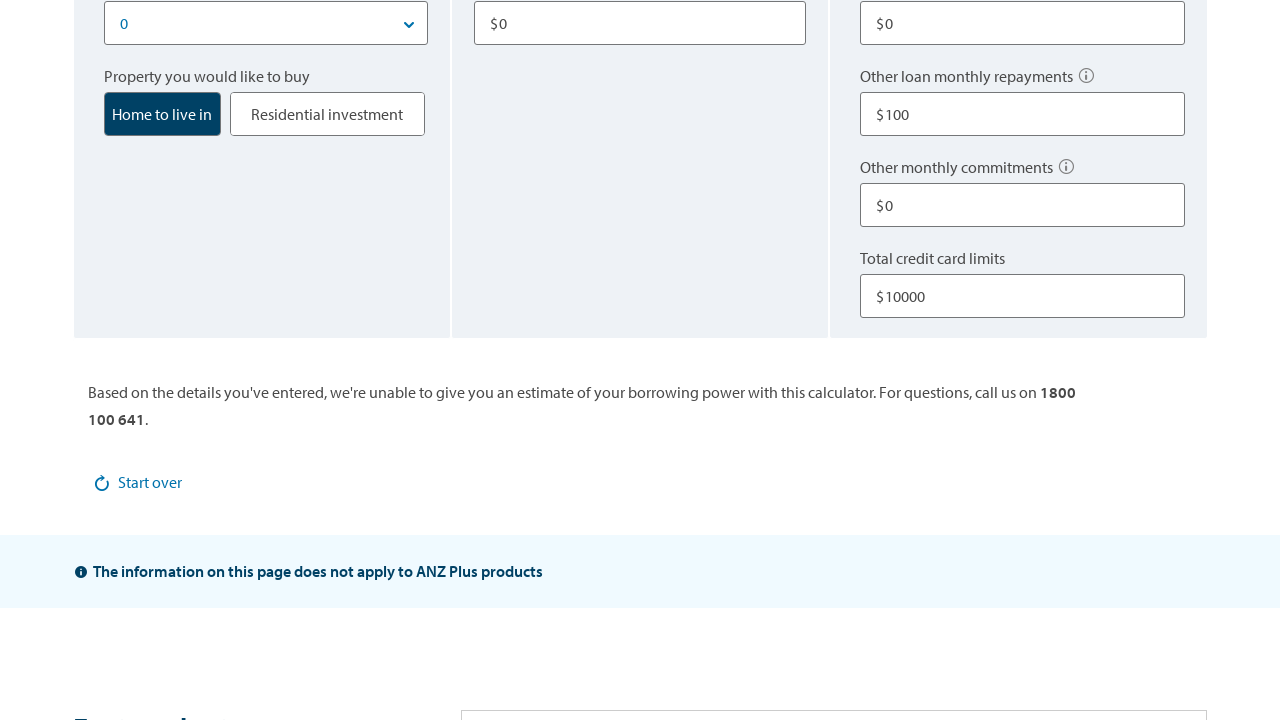